Tests drag and drop functionality on the jQuery UI demo page by switching to an iframe and dragging an element onto a drop target.

Starting URL: https://jqueryui.com/droppable/

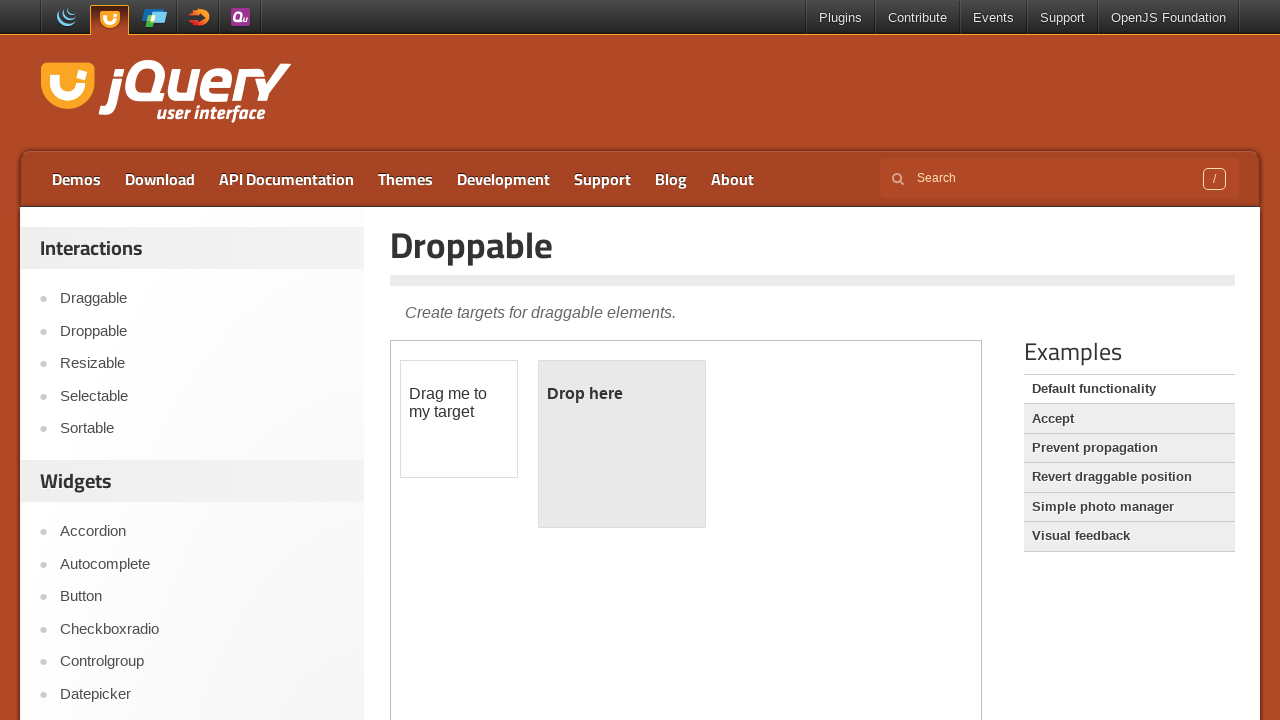

Located the first iframe on the jQuery UI droppable demo page
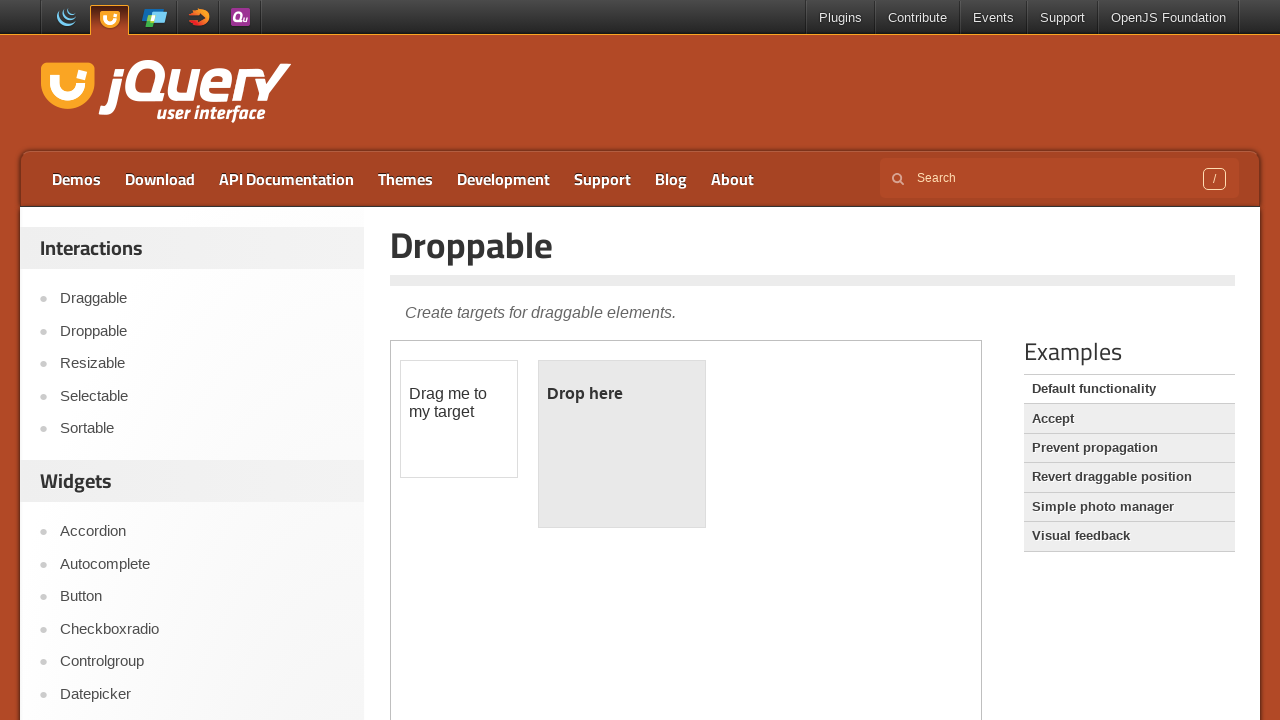

Located the draggable element with id 'draggable' within the iframe
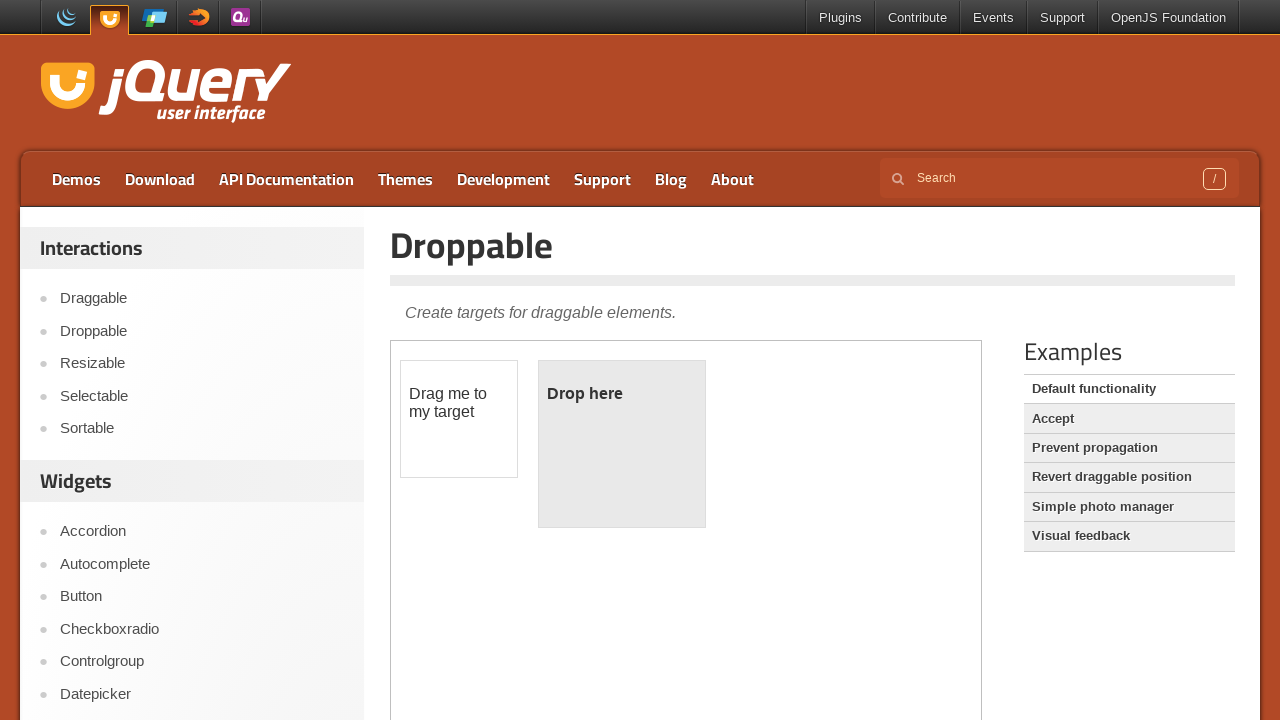

Located the droppable element with id 'droppable' within the iframe
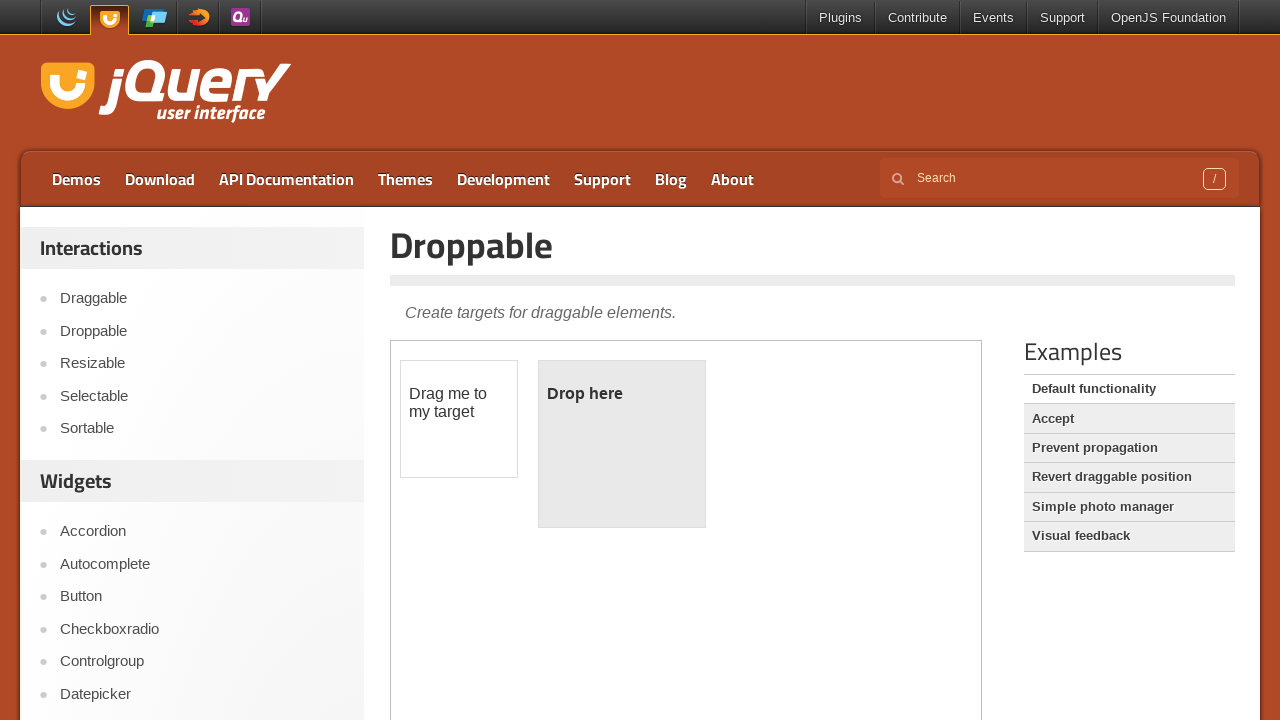

Successfully dragged the draggable element onto the droppable target at (622, 444)
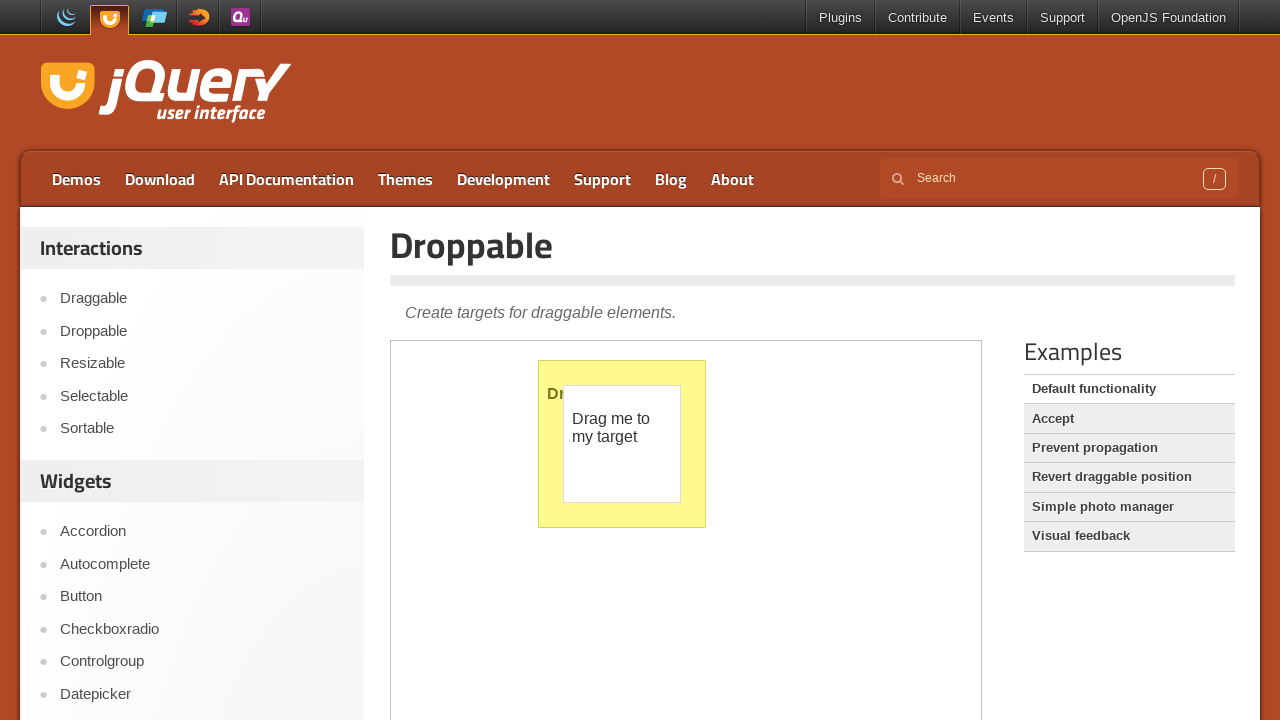

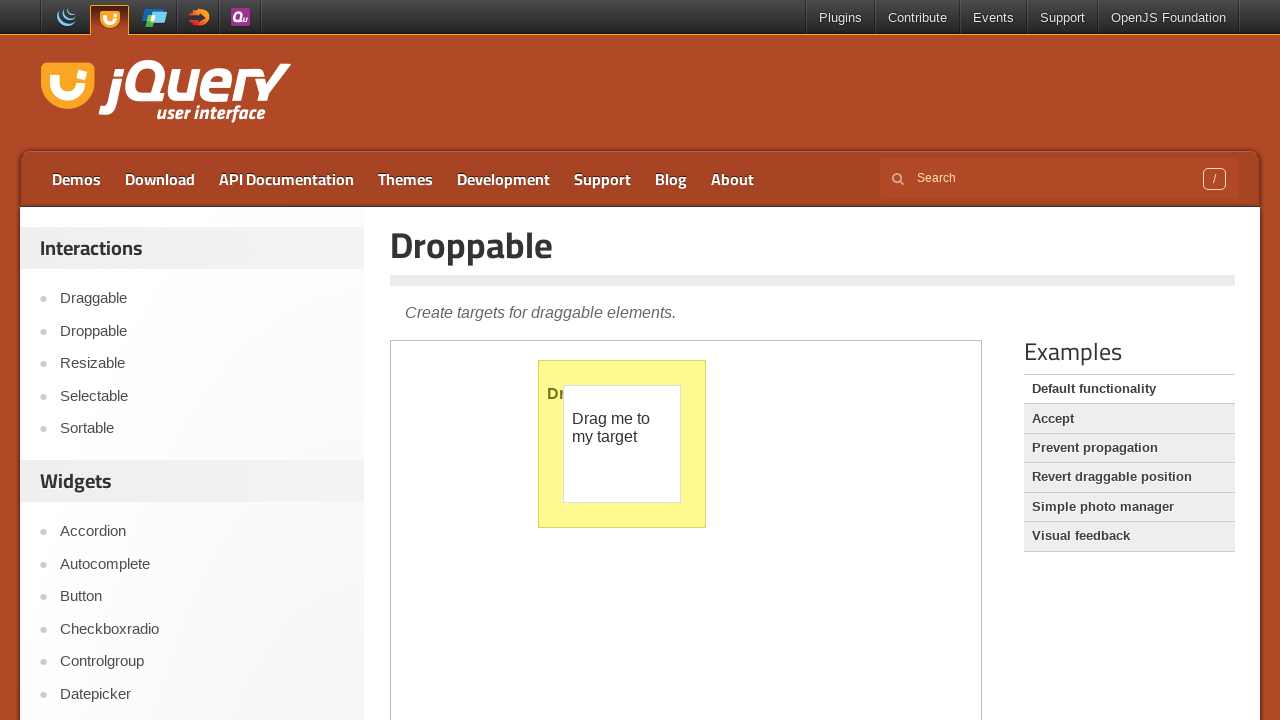